Tests that the todo counter displays the current number of items

Starting URL: https://todomvc.com/examples/react/dist/

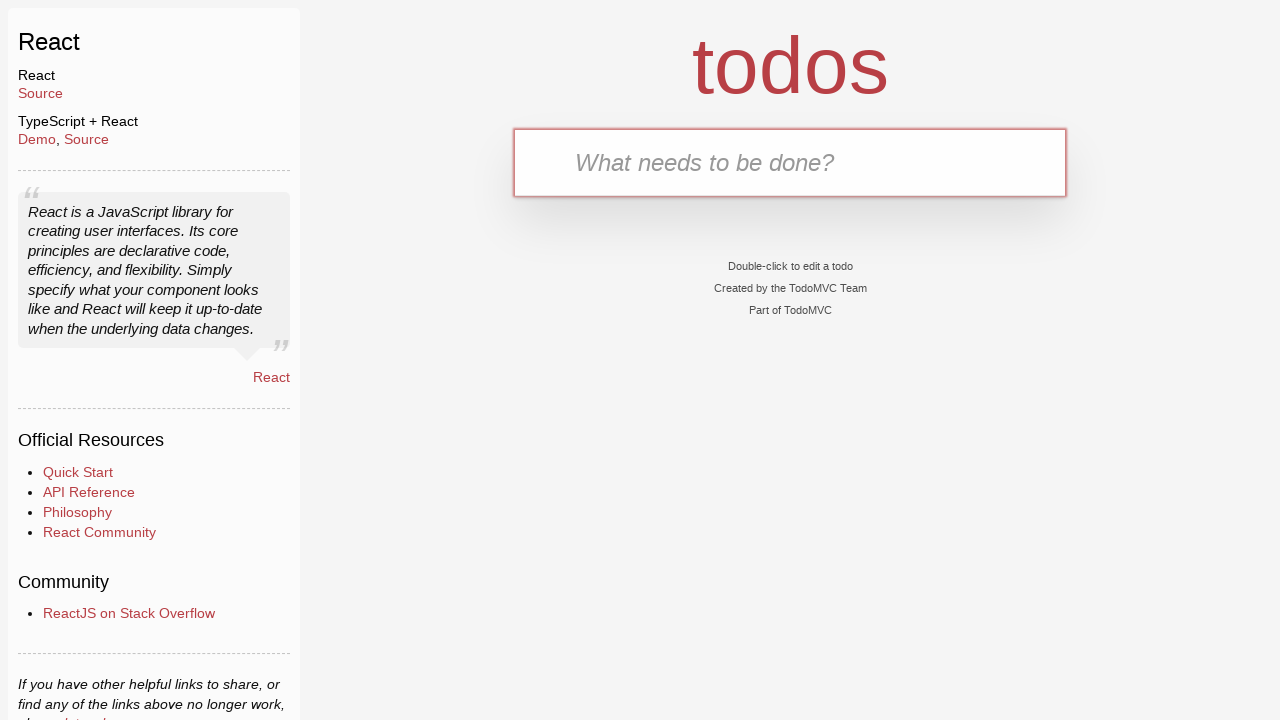

Filled new todo input with 'buy some cheese' on .new-todo
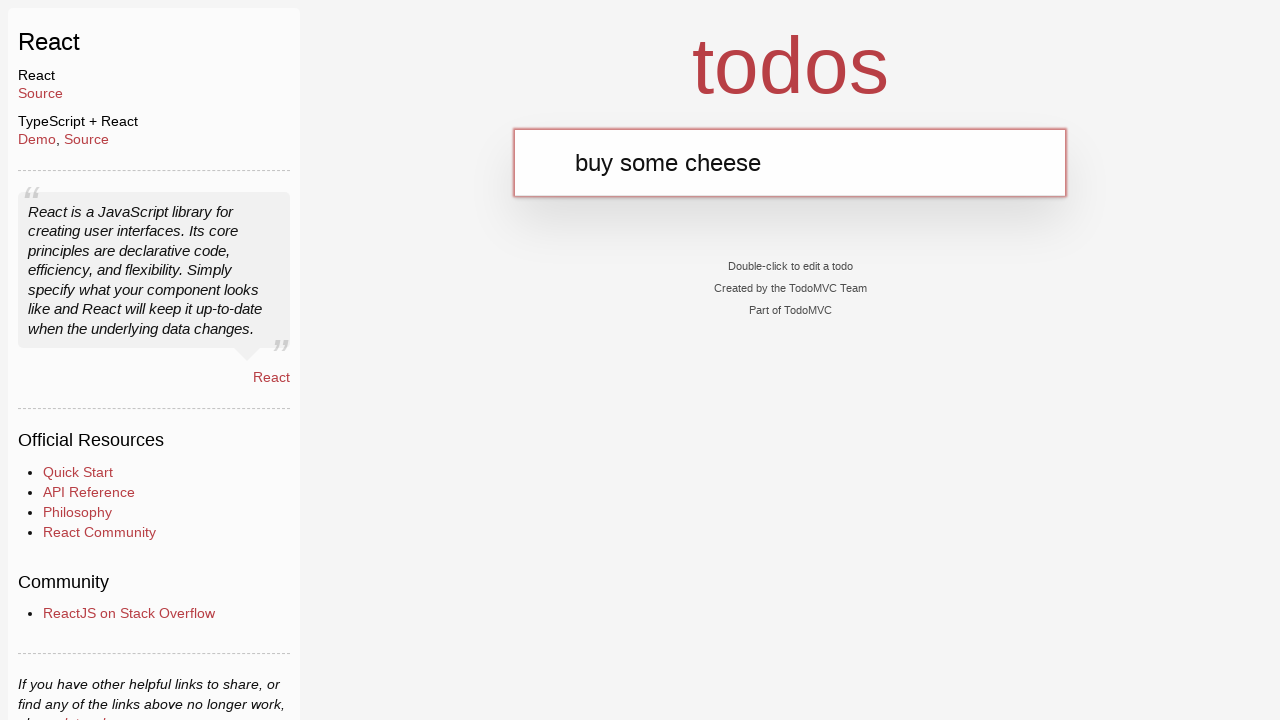

Pressed Enter to add first todo item on .new-todo
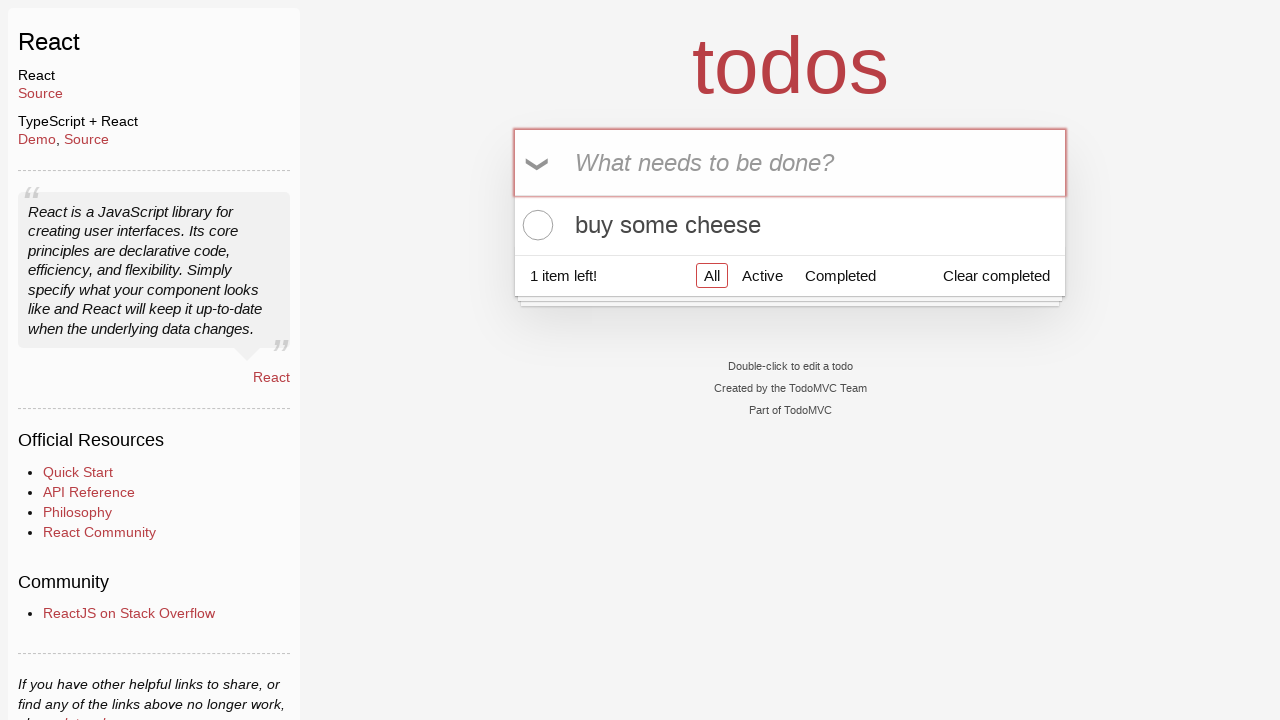

Todo counter element loaded
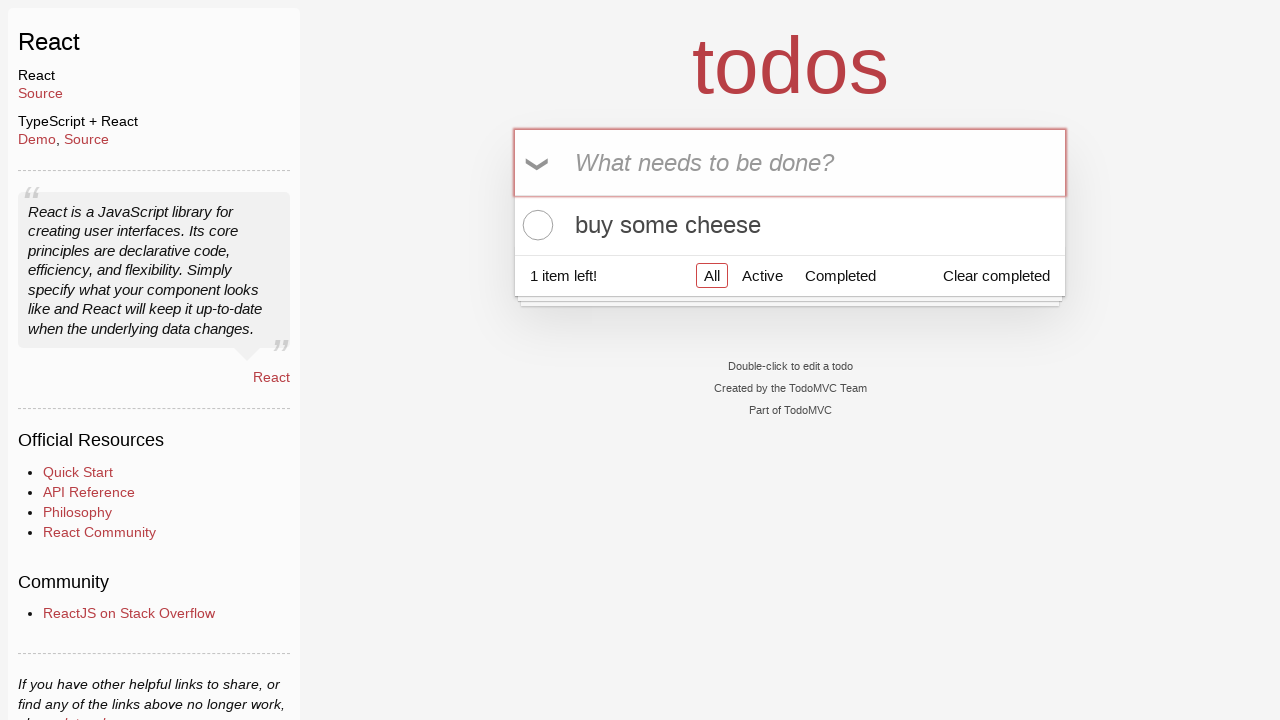

Filled new todo input with 'feed the cat' on .new-todo
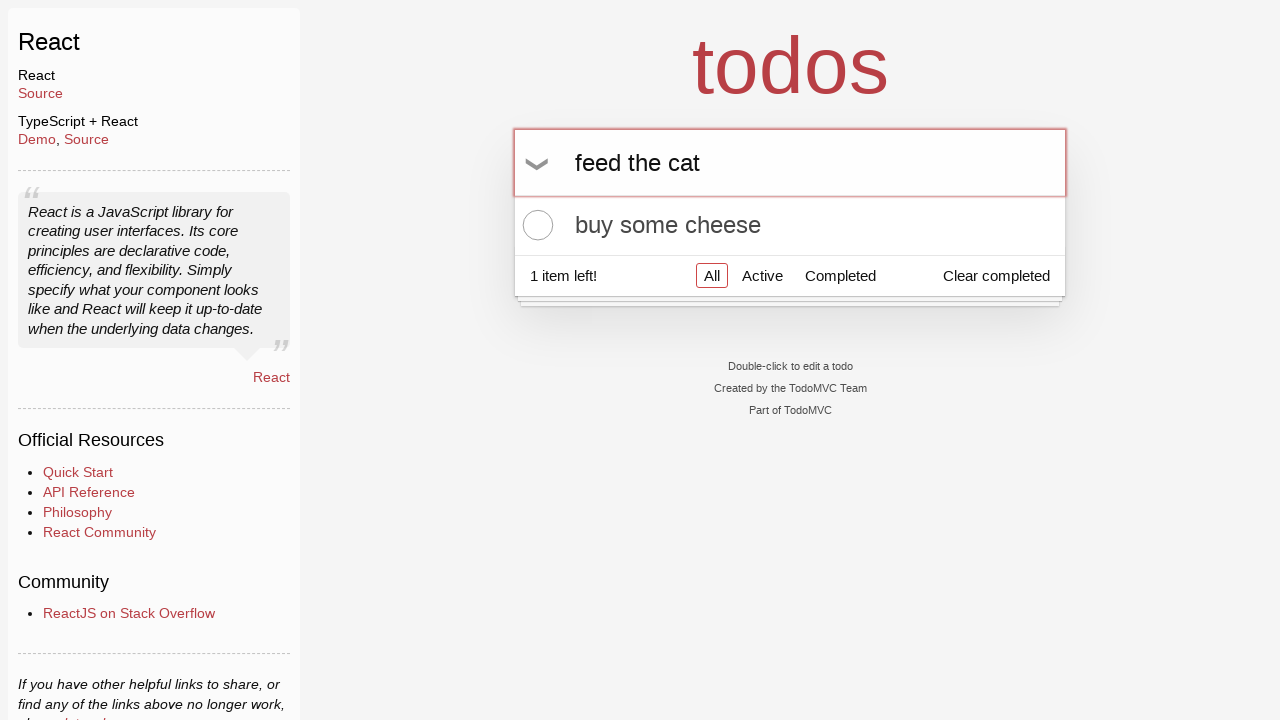

Pressed Enter to add second todo item on .new-todo
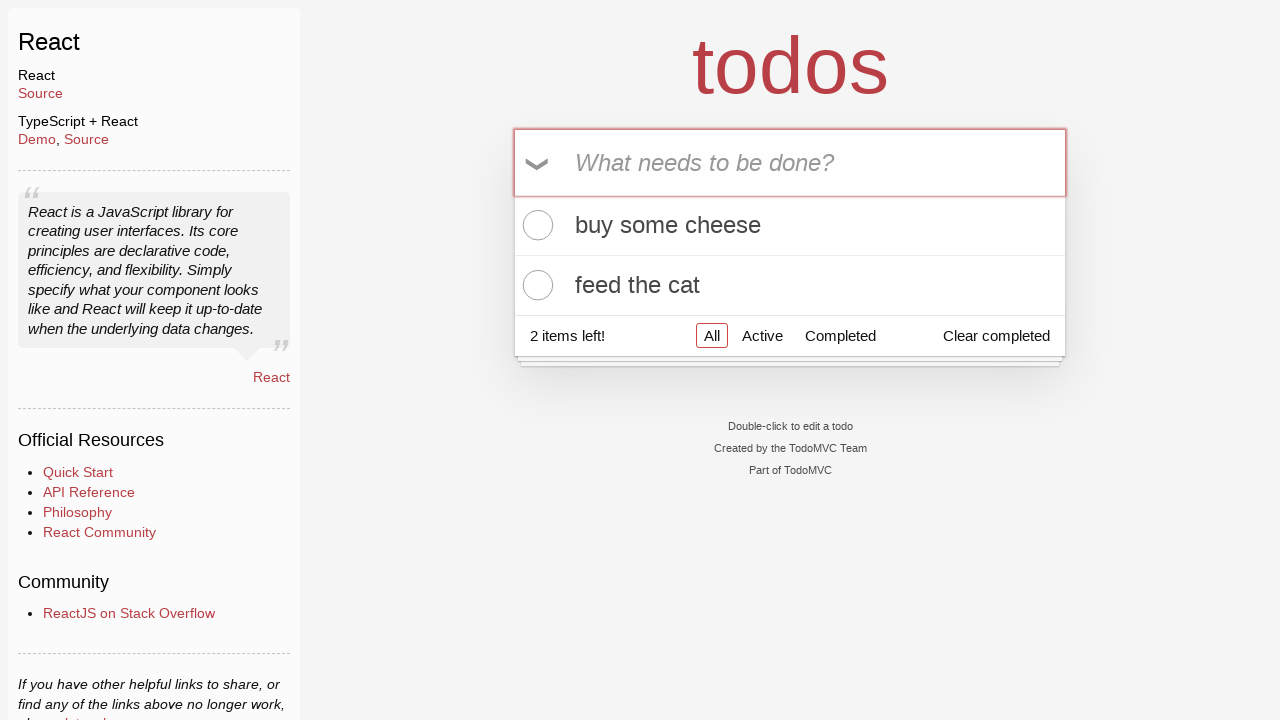

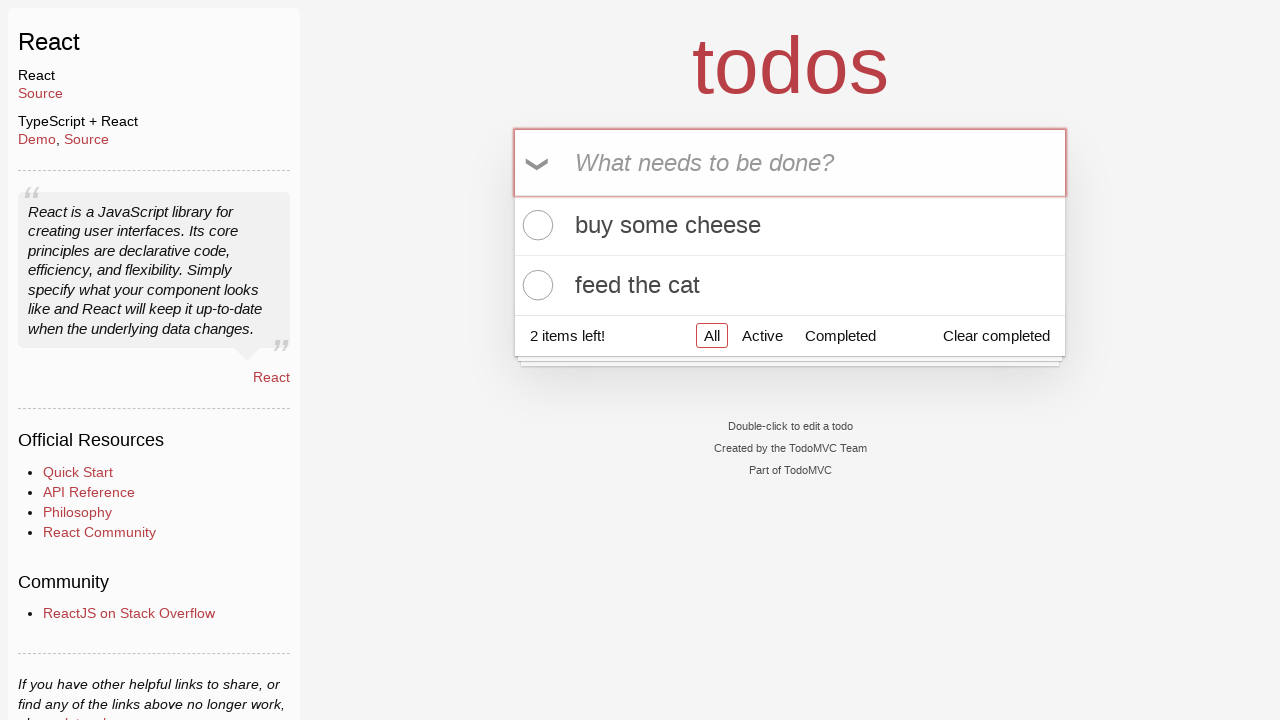